Tests progress bar completion by waiting for a CSS class indicating complete status and verifying the label text

Starting URL: http://www.seleniumui.moderntester.pl/progressbar.php

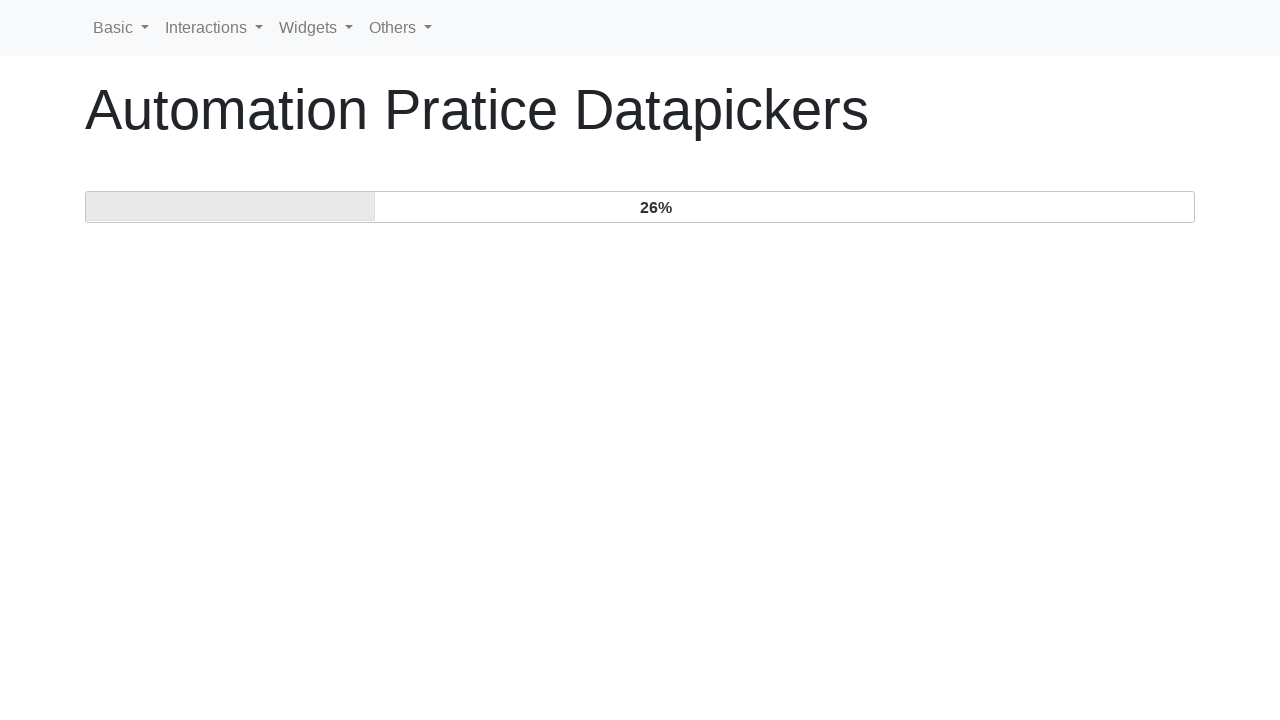

Located progress bar element
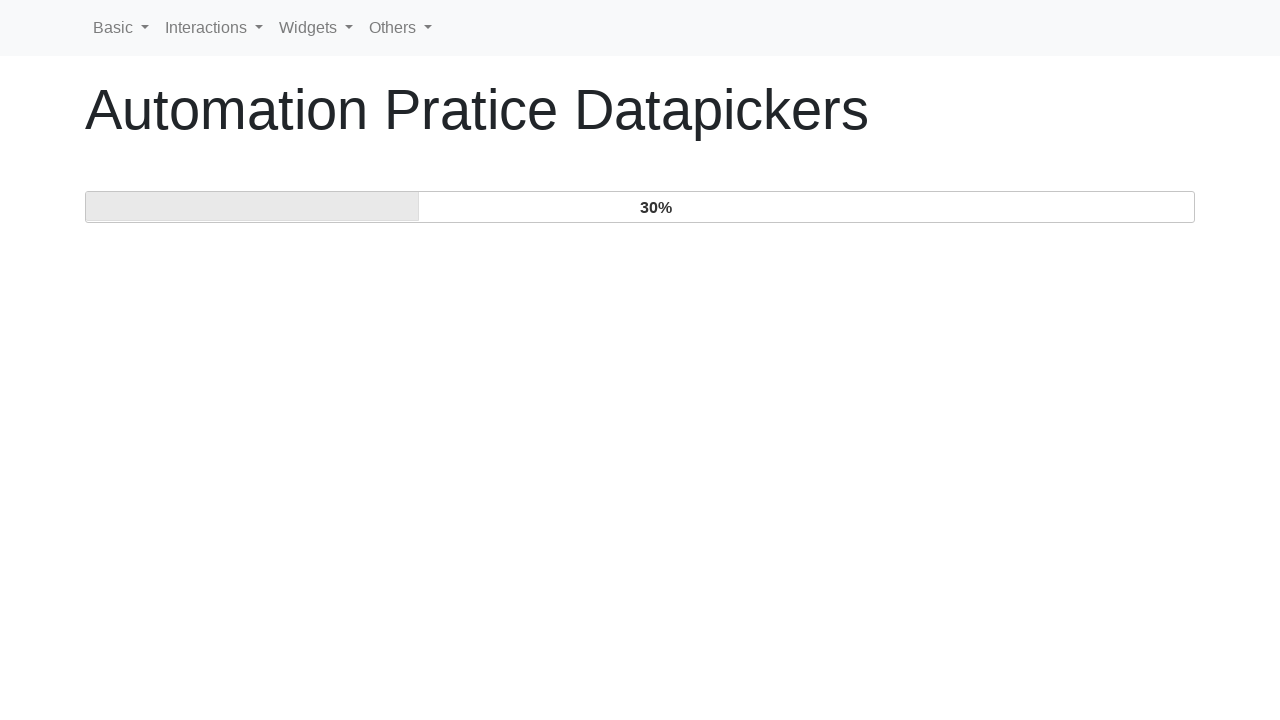

Progress bar value element became visible
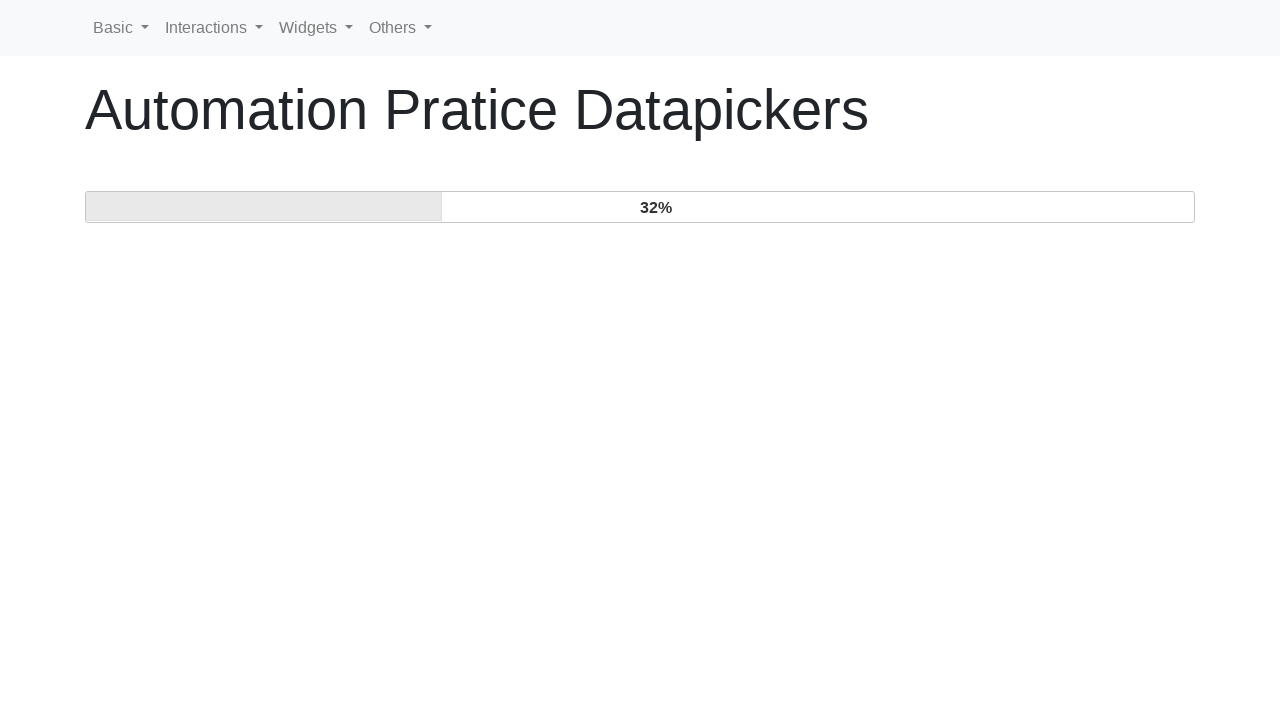

Progress bar reached complete status with ui-progressbar-complete class
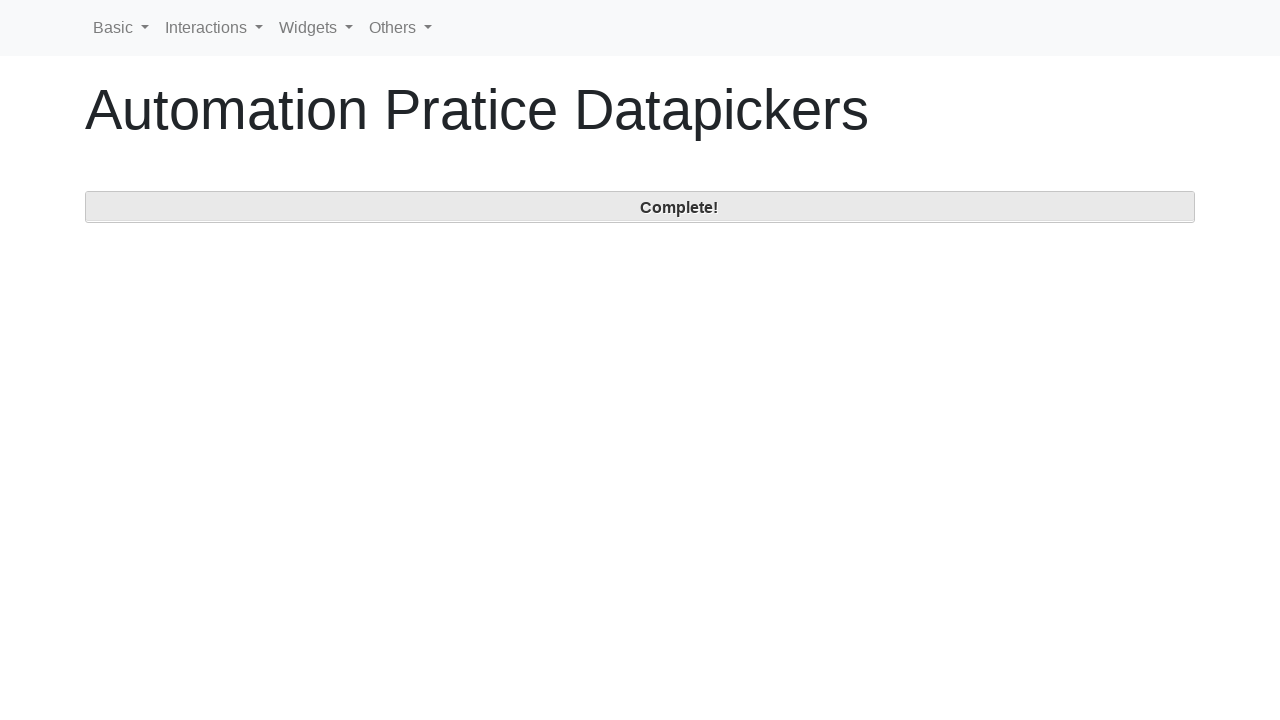

Verified progress label text is 'Complete!'
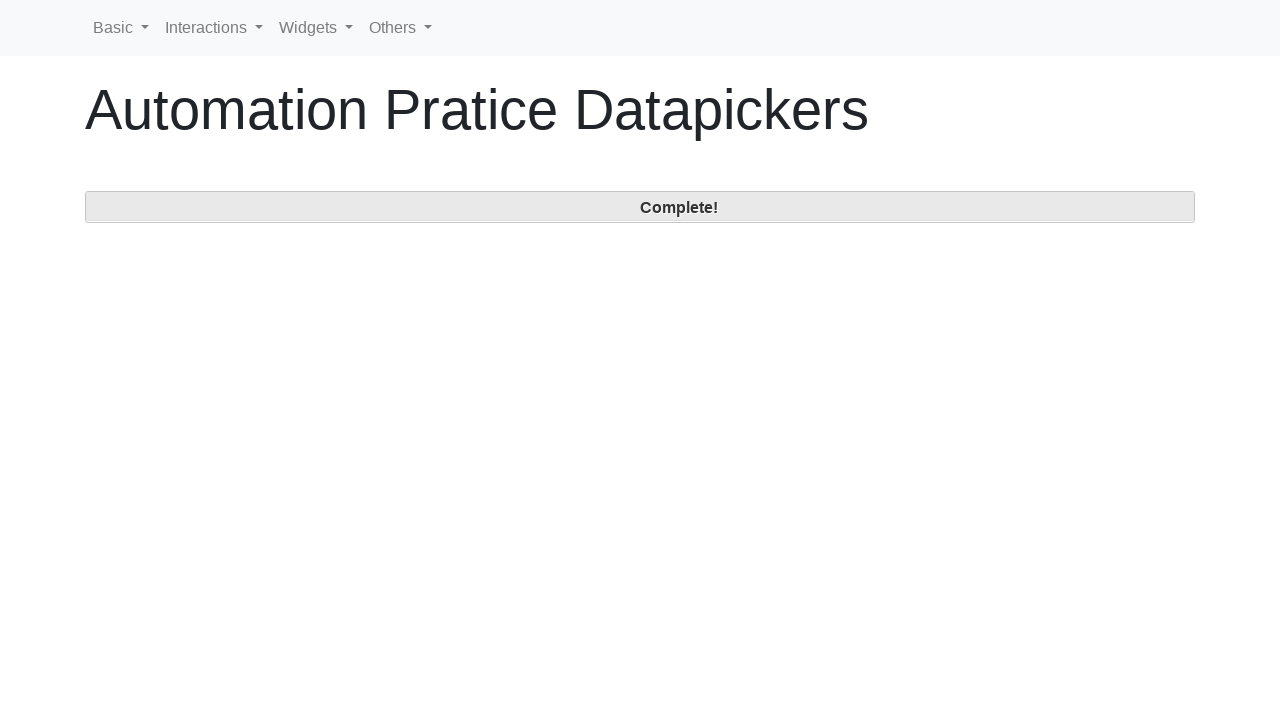

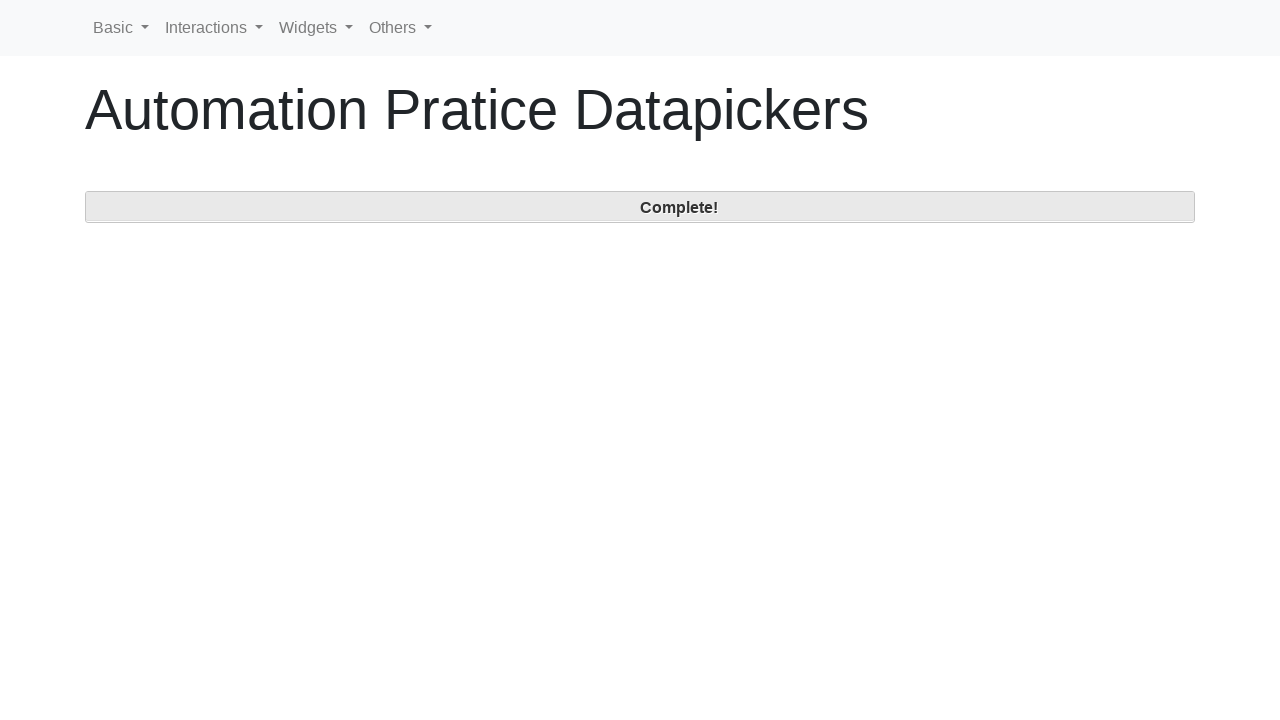